Tests delayed JavaScript alert handling by clicking a button that triggers an alert after 5 seconds and accepting it

Starting URL: https://demoqa.com/alerts

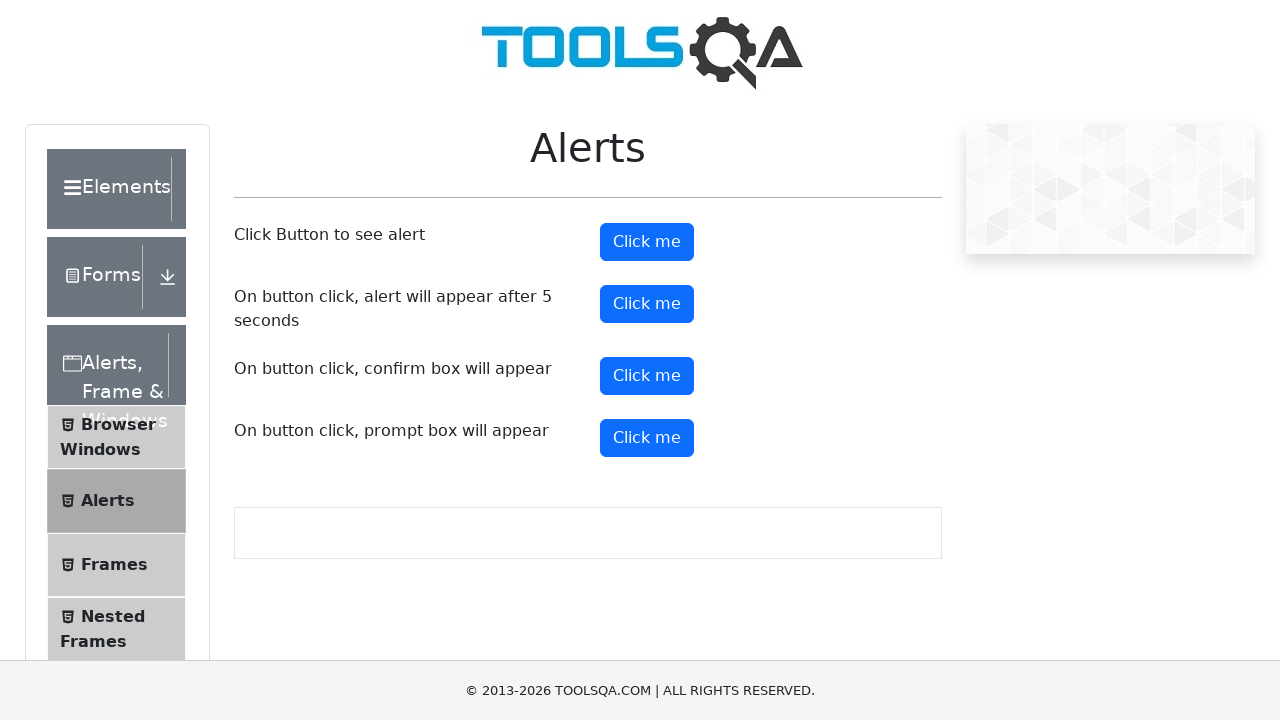

Set up dialog handler to automatically accept alerts
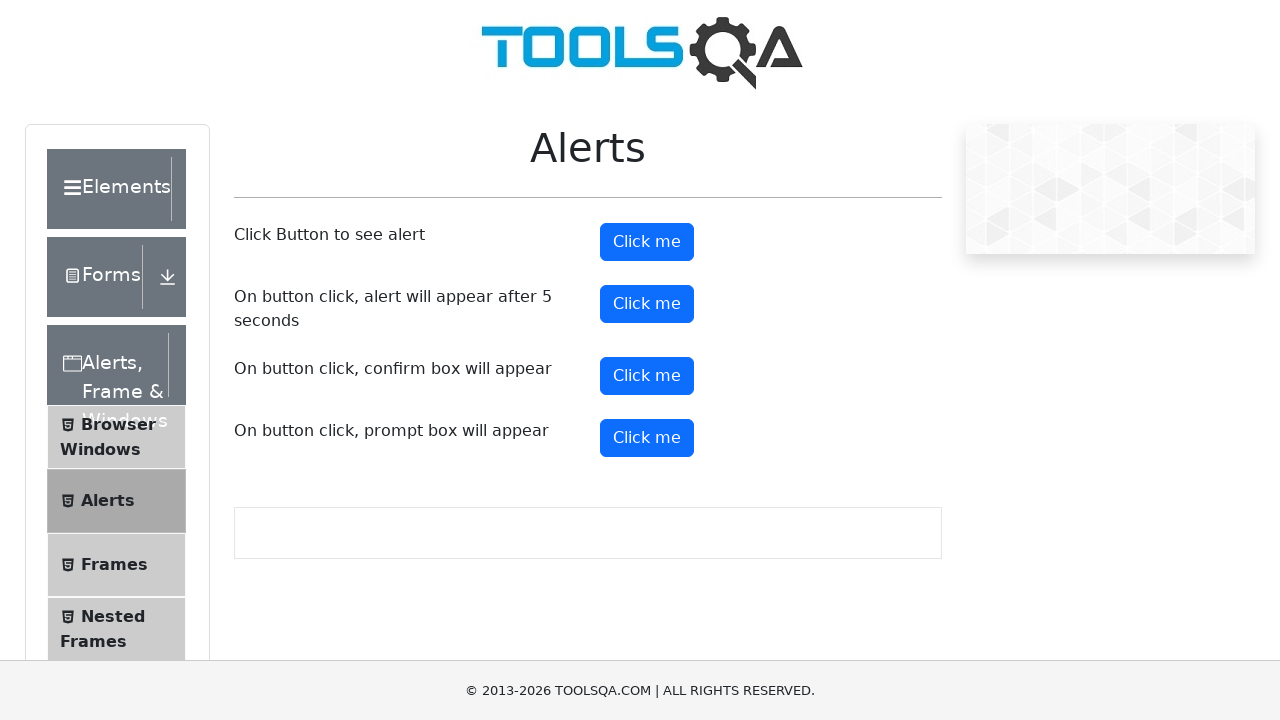

Clicked the timer alert button at (647, 304) on #timerAlertButton
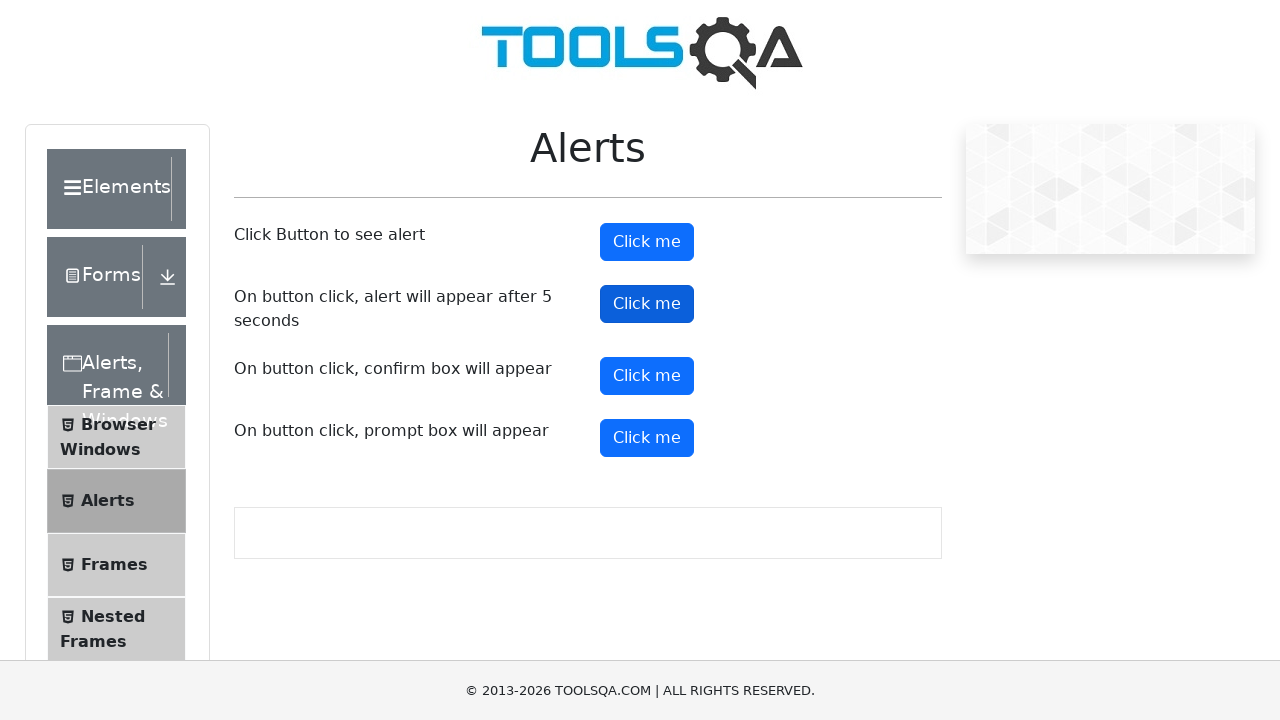

Waited 6 seconds for delayed alert to appear and be accepted
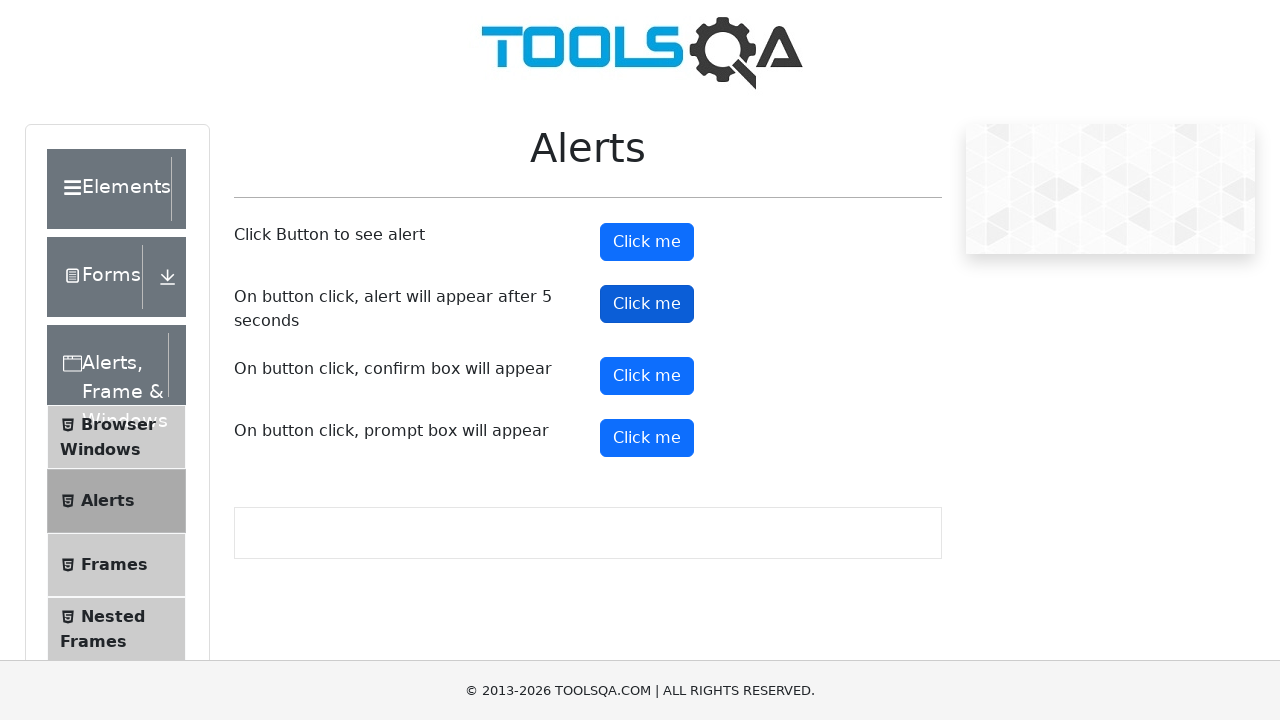

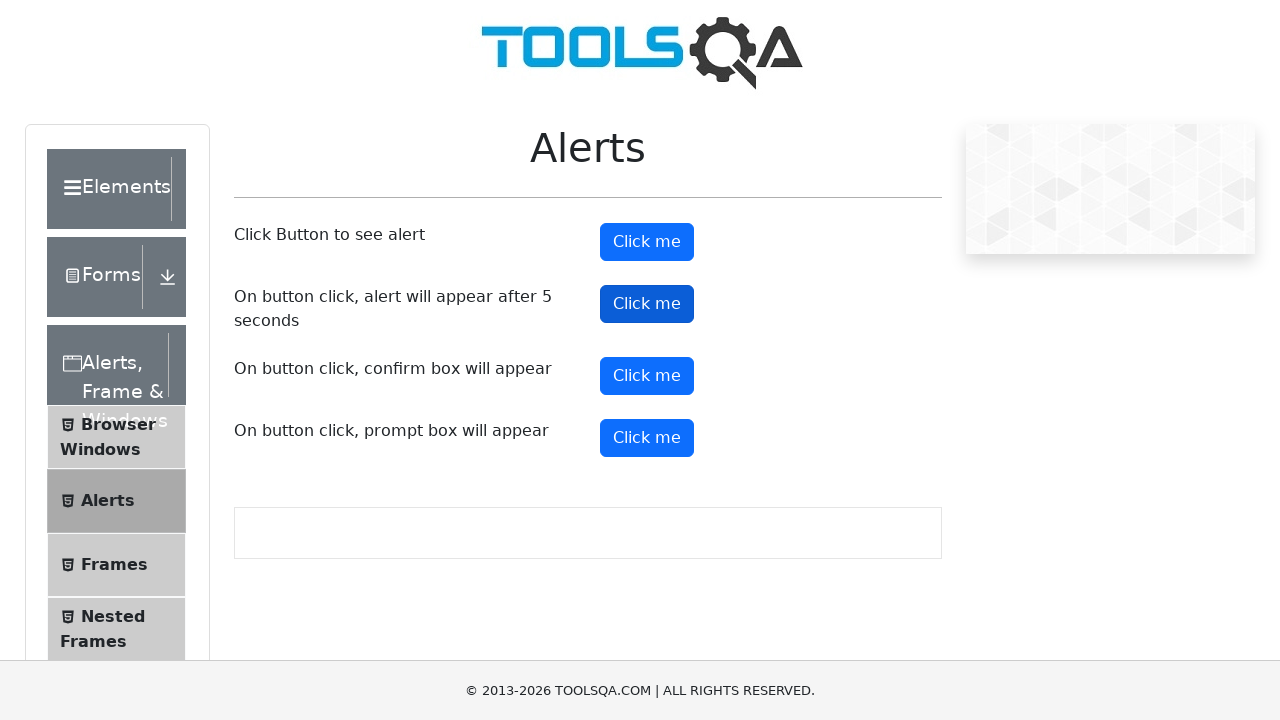